Navigates to HotPepper Japan website and clicks on the Hokkaido region link

Starting URL: https://www.hotpepper.jp/

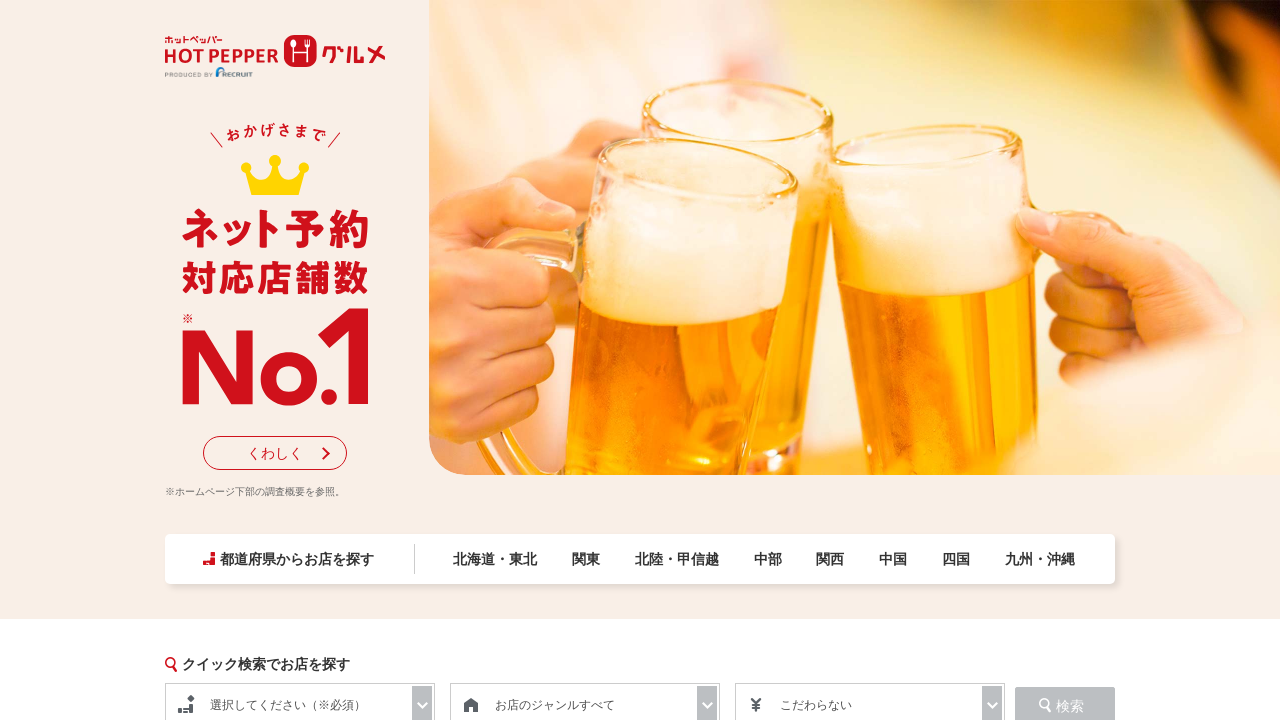

Clicked on the Hokkaido region link at (495, 559) on a:has-text('北海道')
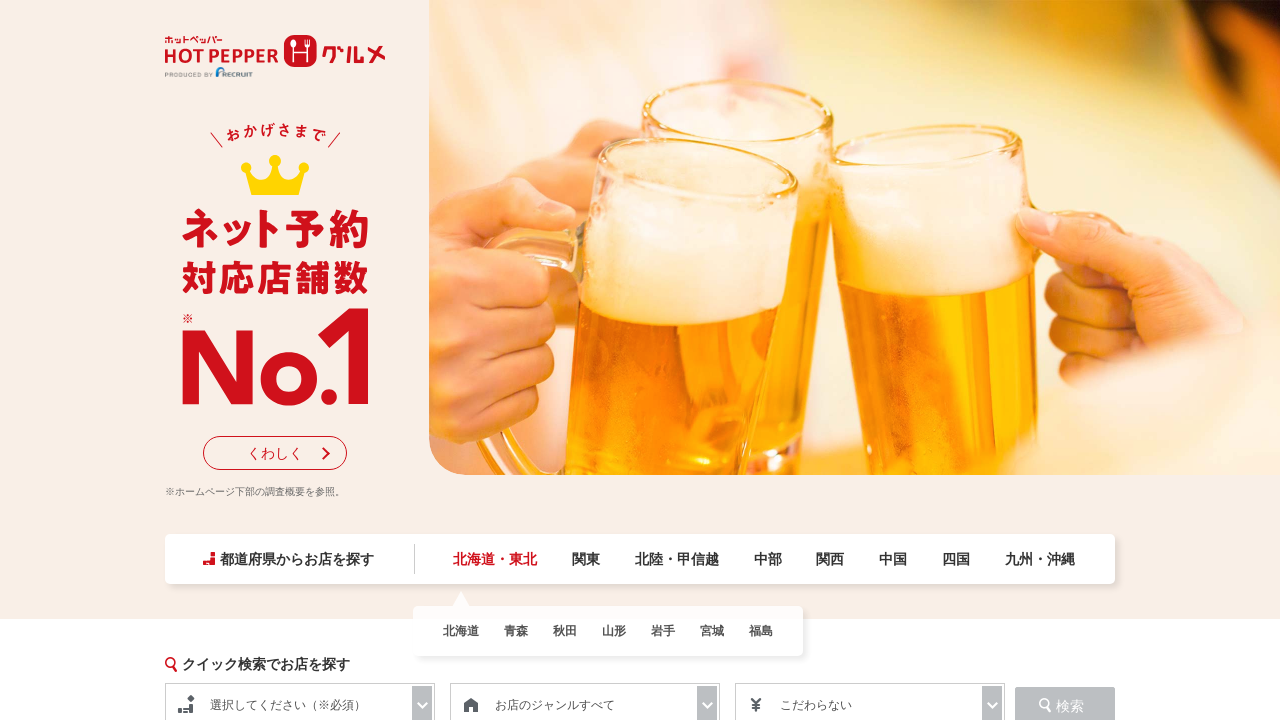

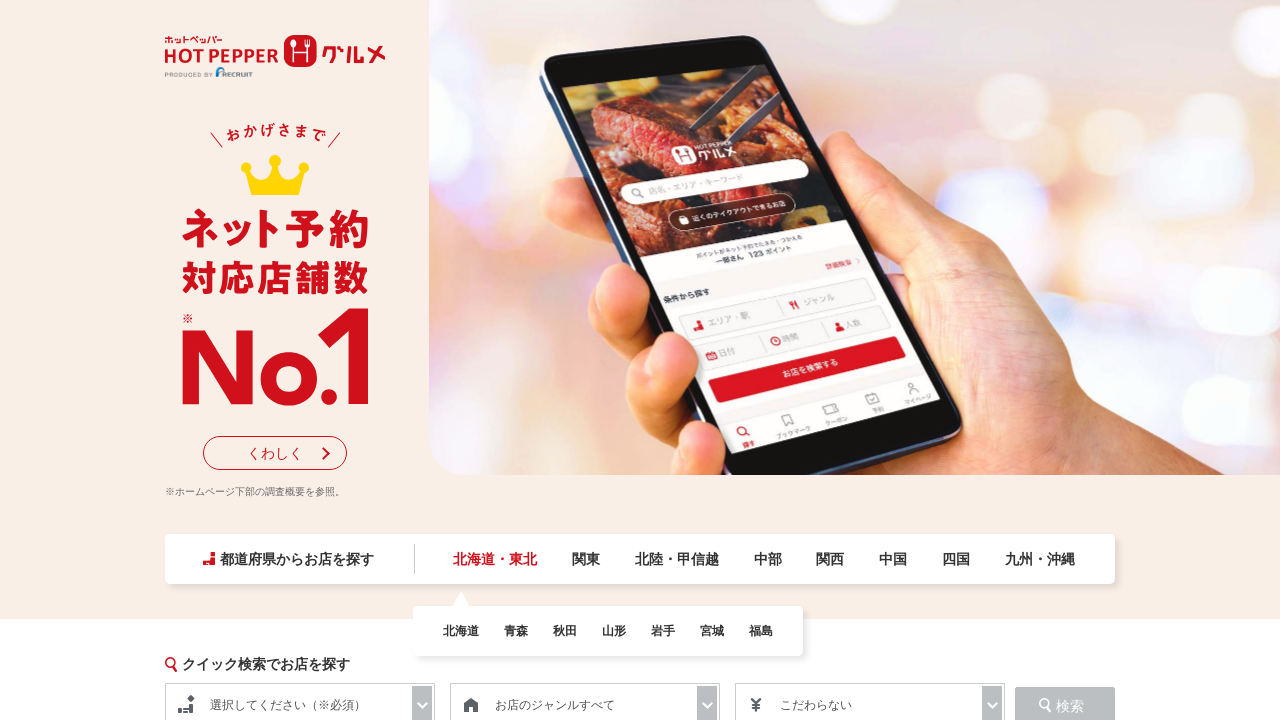